Navigates to RedBus website and verifies the page loads by checking the page title is available

Starting URL: https://www.redbus.in

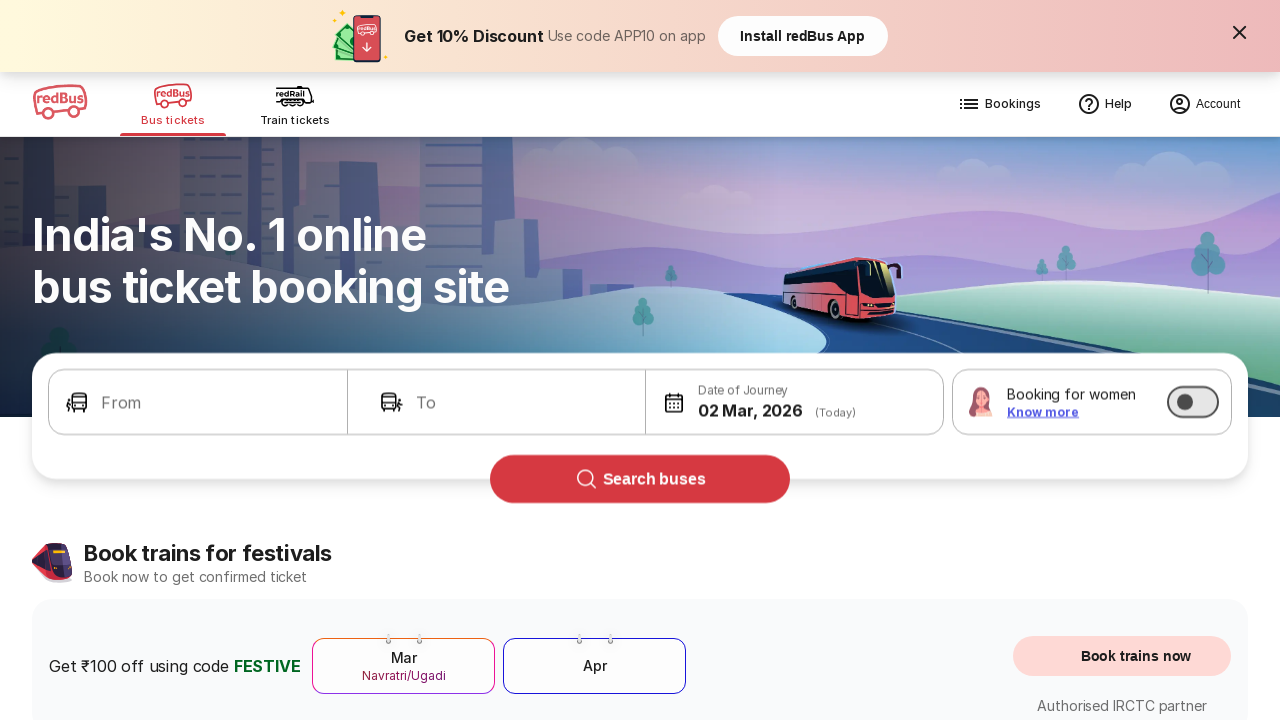

Waited for page DOM to load
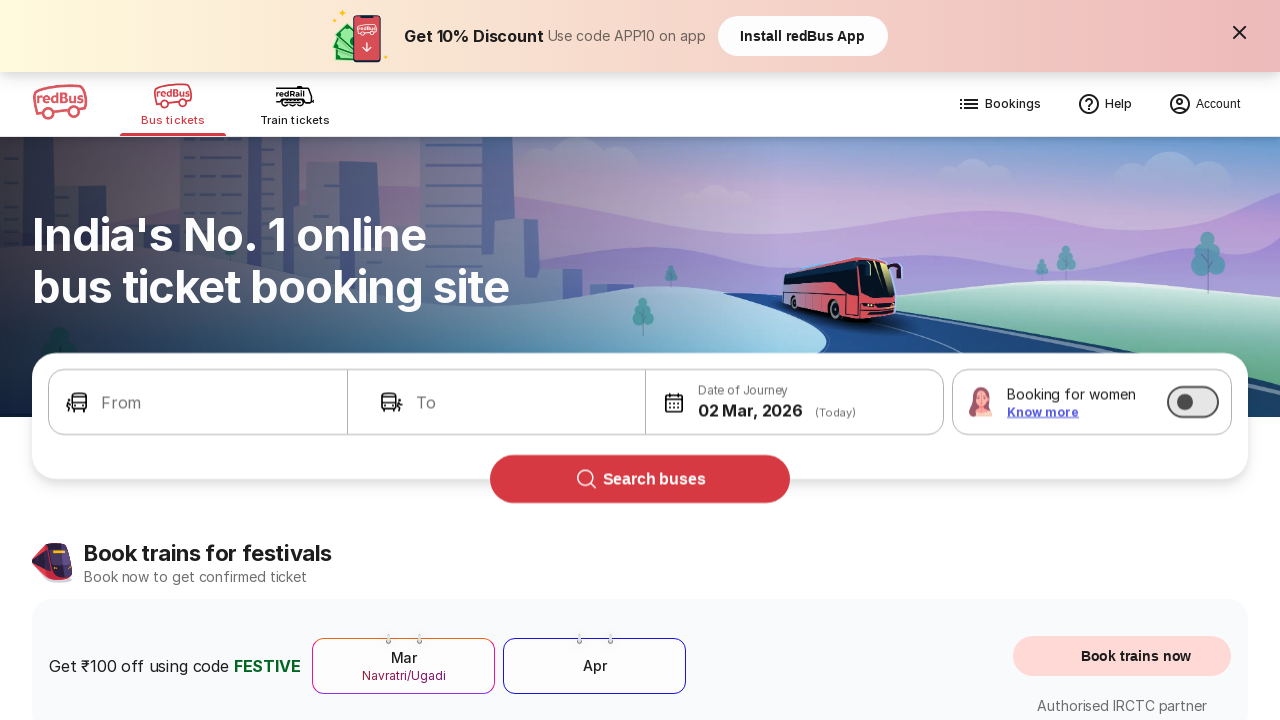

Retrieved page title
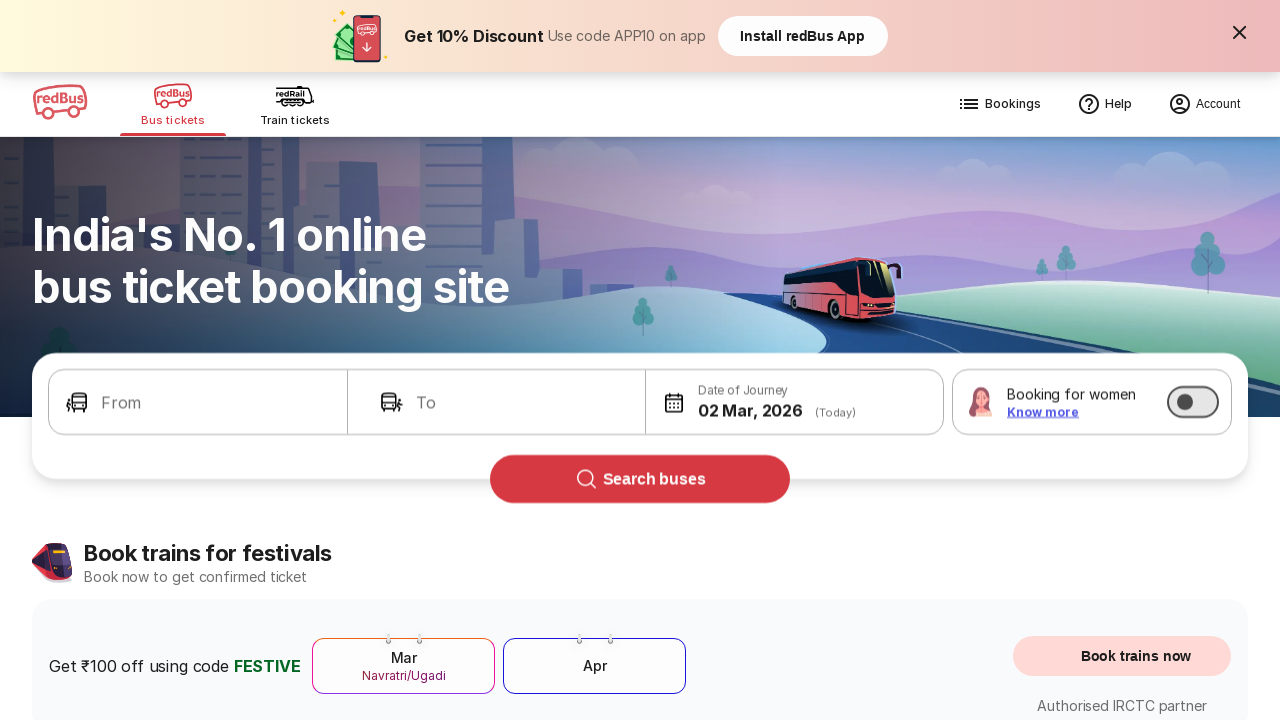

Verified page title is not empty
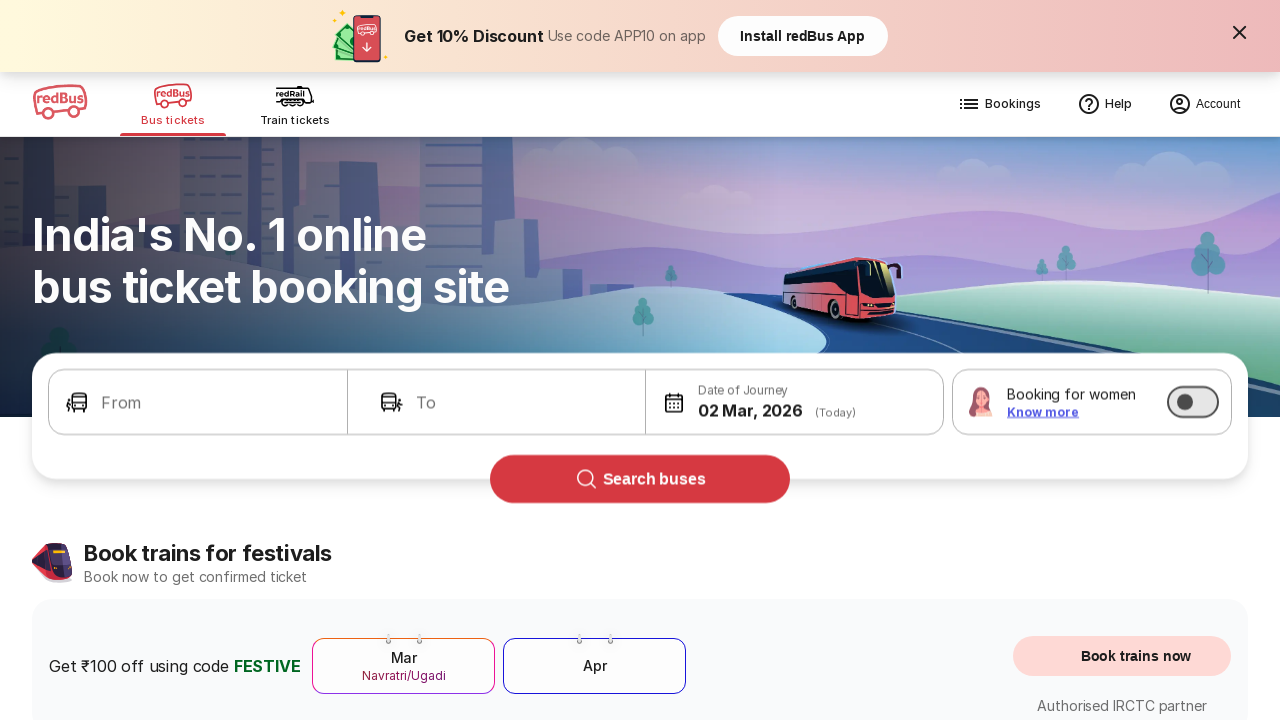

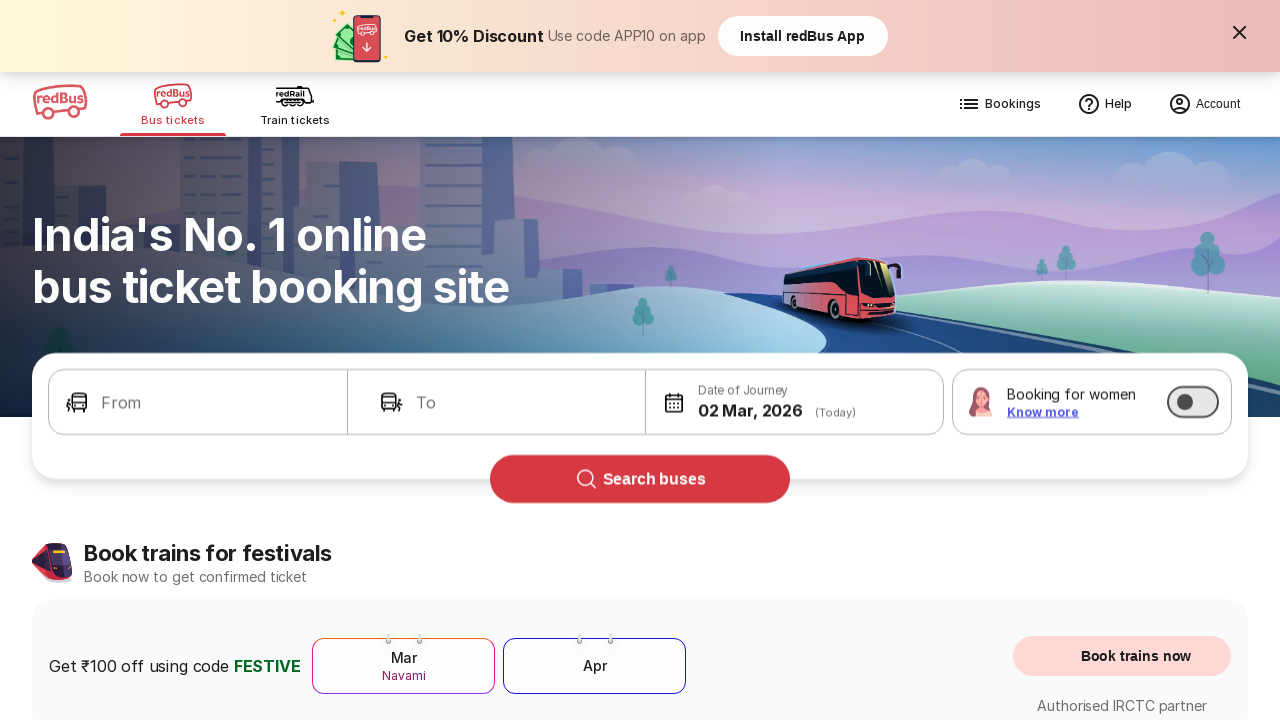